Tests that todo data persists after page reload by creating items, marking one complete, and reloading.

Starting URL: https://demo.playwright.dev/todomvc

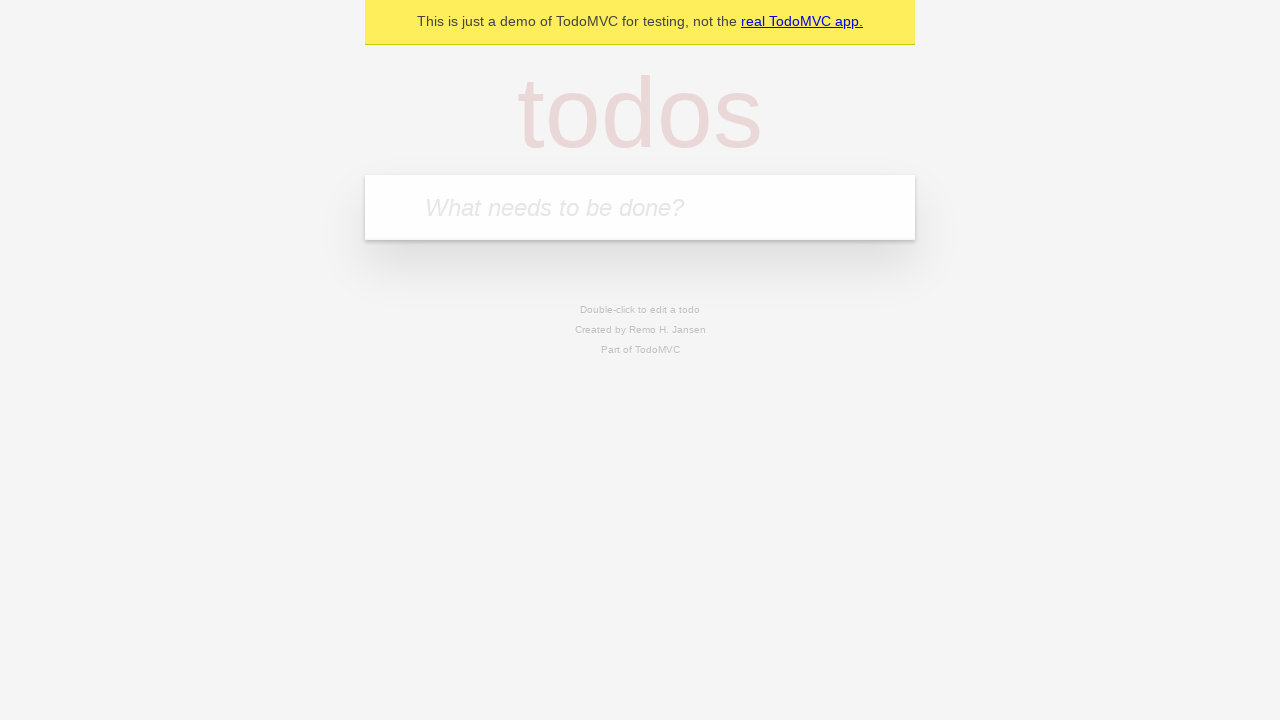

Filled todo input with 'buy some cheese' on internal:attr=[placeholder="What needs to be done?"i]
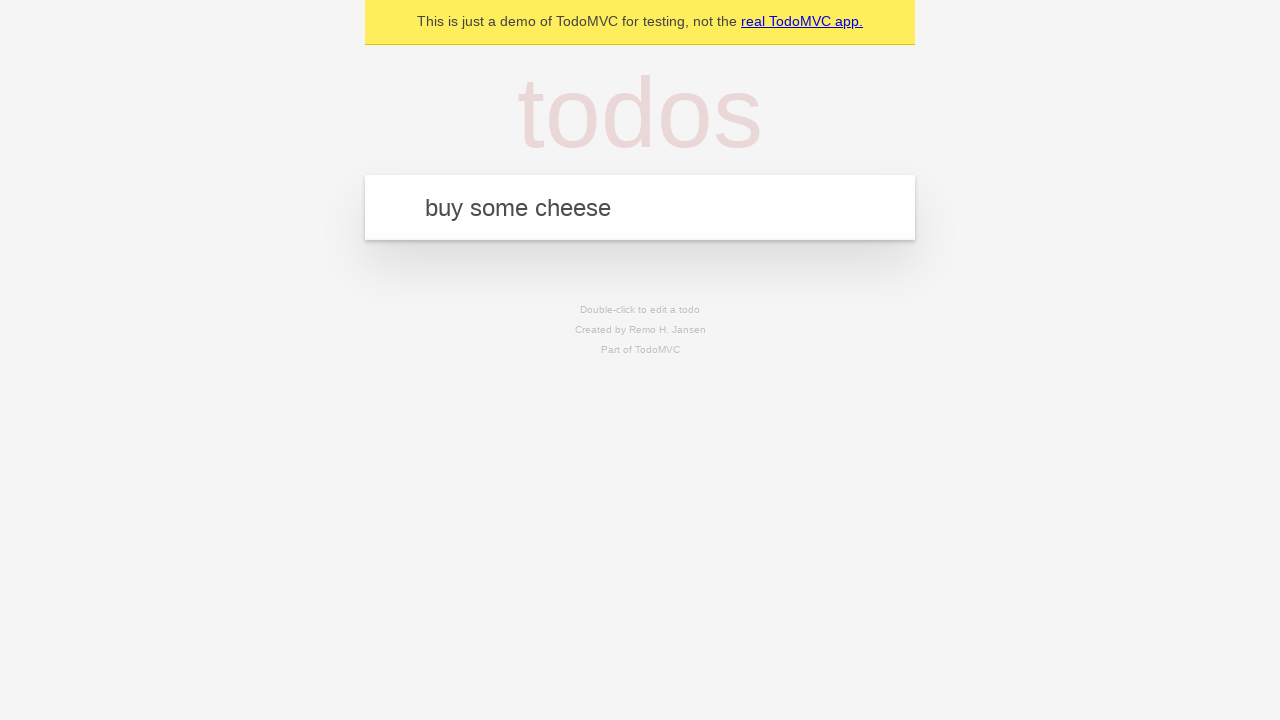

Pressed Enter to create first todo item on internal:attr=[placeholder="What needs to be done?"i]
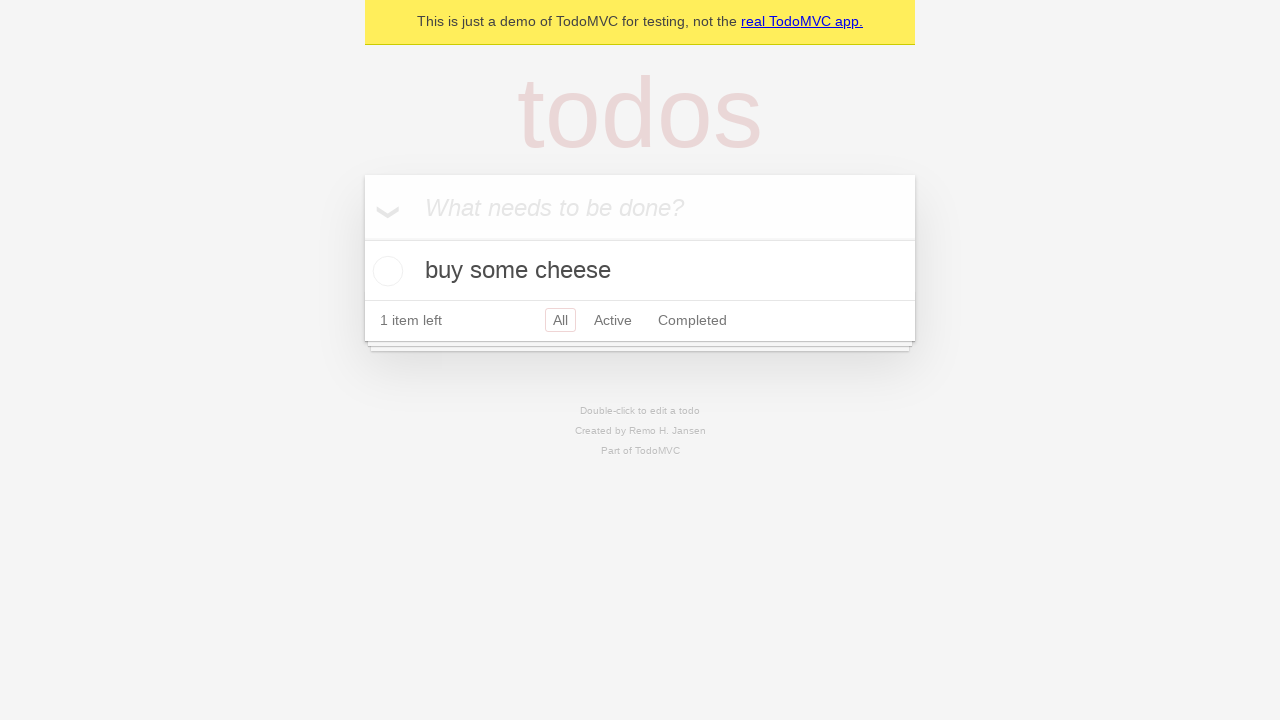

Filled todo input with 'feed the cat' on internal:attr=[placeholder="What needs to be done?"i]
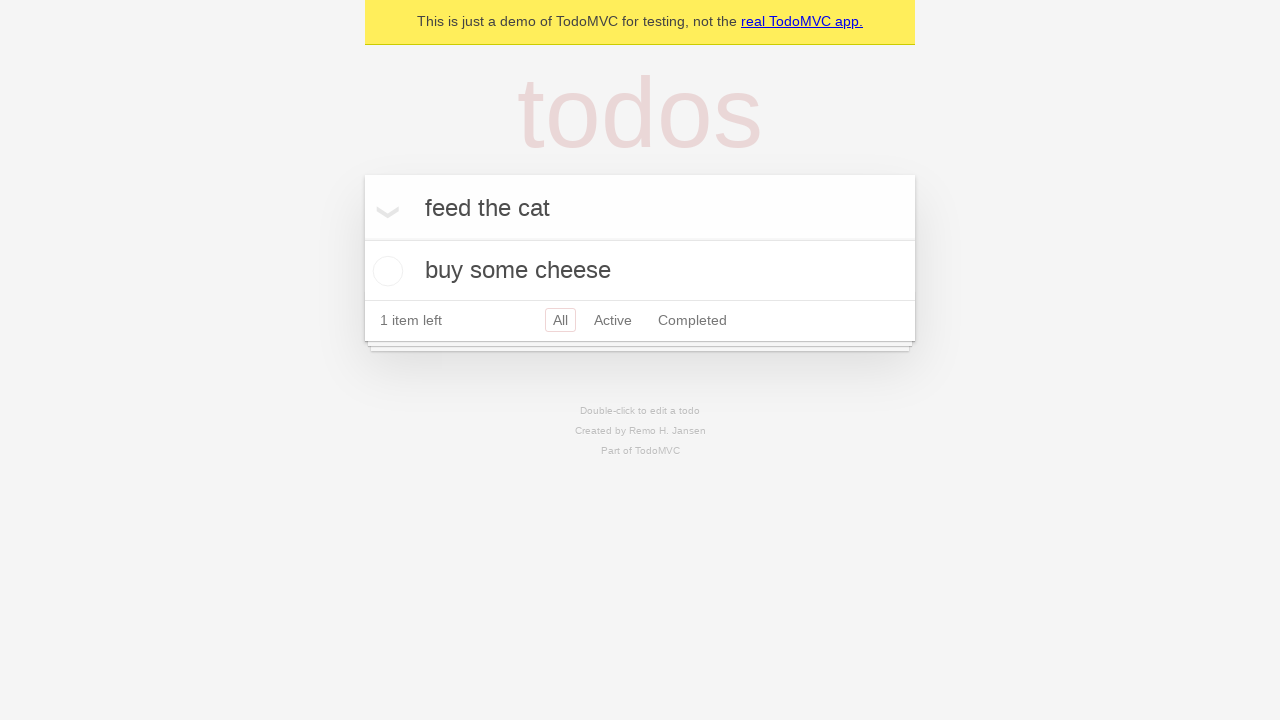

Pressed Enter to create second todo item on internal:attr=[placeholder="What needs to be done?"i]
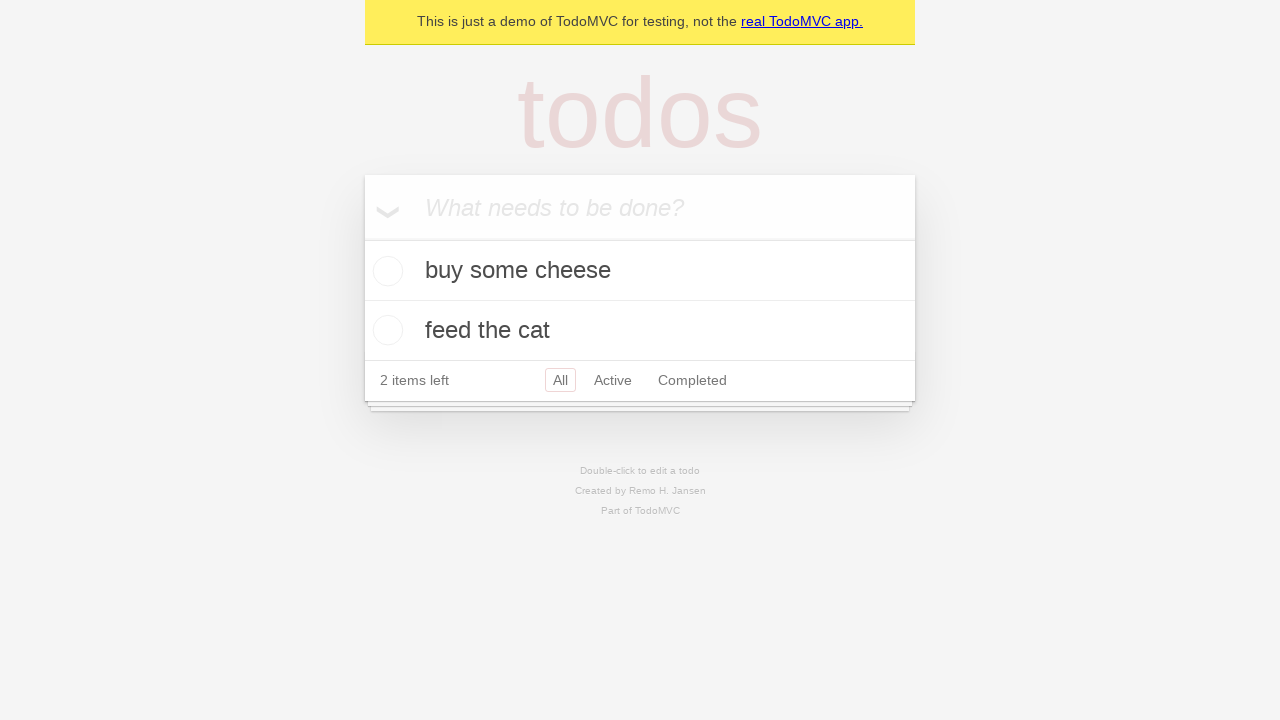

Marked first todo item as complete at (385, 271) on internal:testid=[data-testid="todo-item"s] >> nth=0 >> internal:role=checkbox
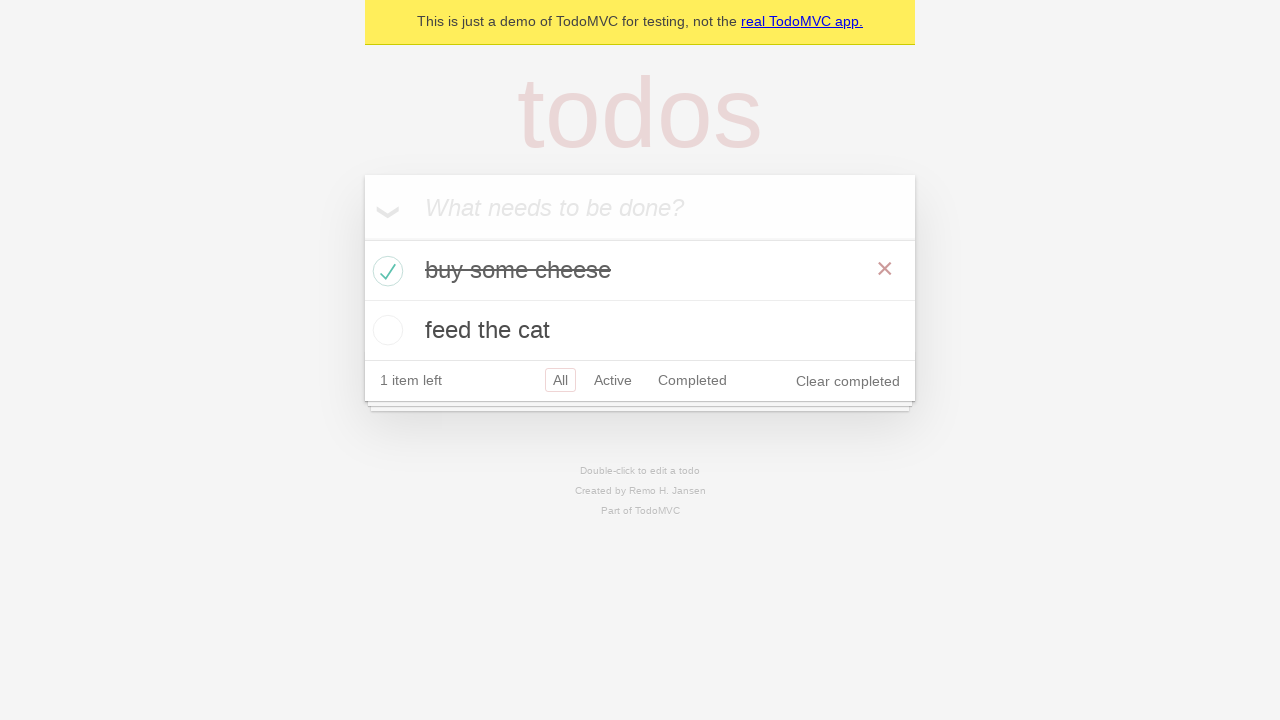

Reloaded the page to test data persistence
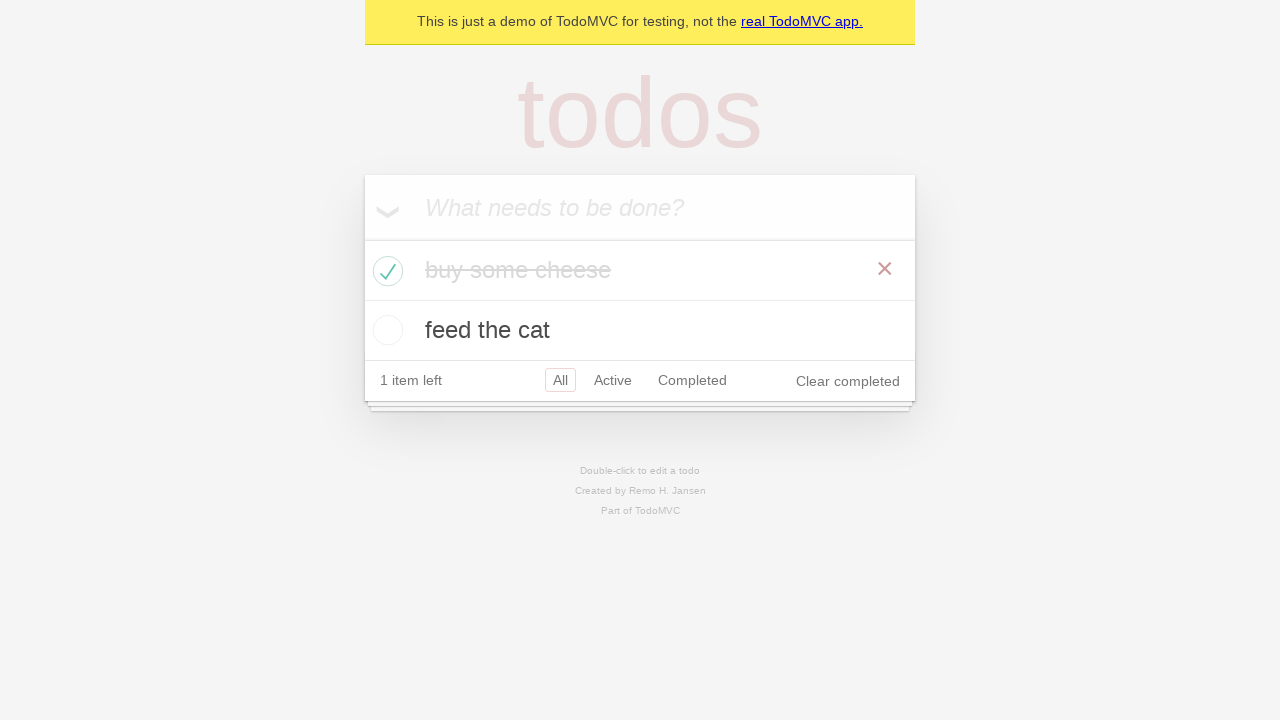

Todo items loaded after page reload
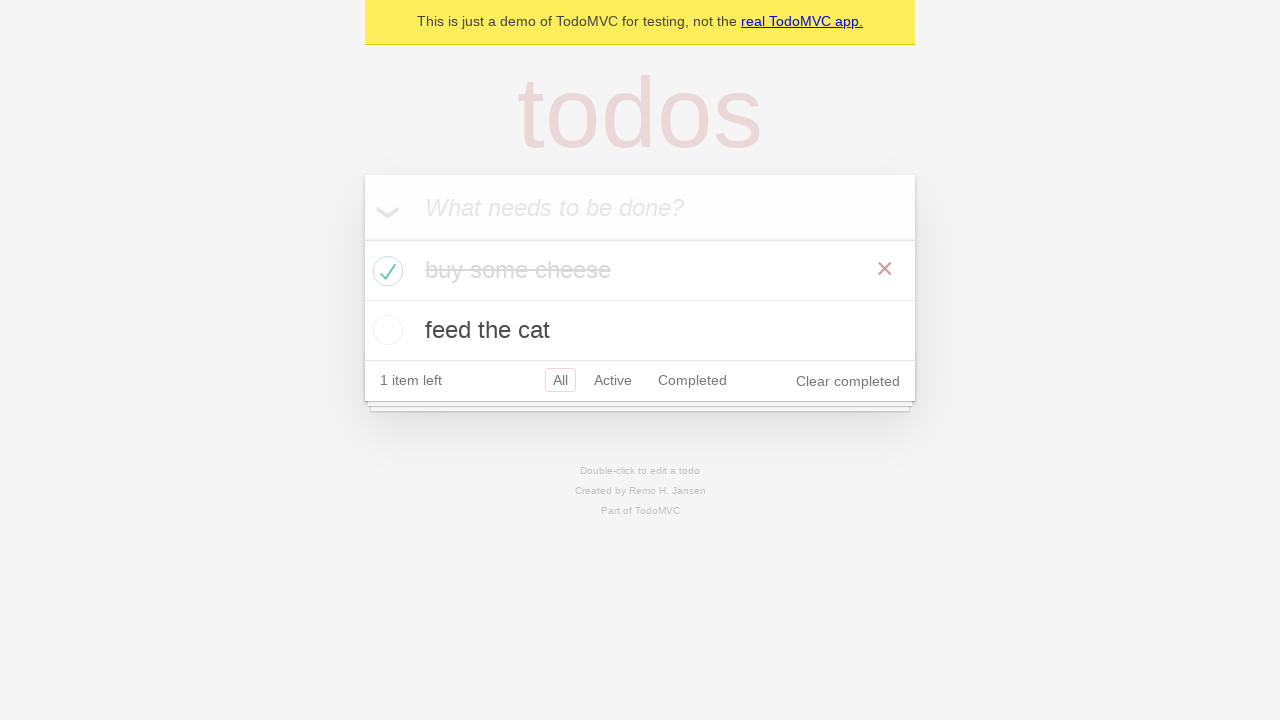

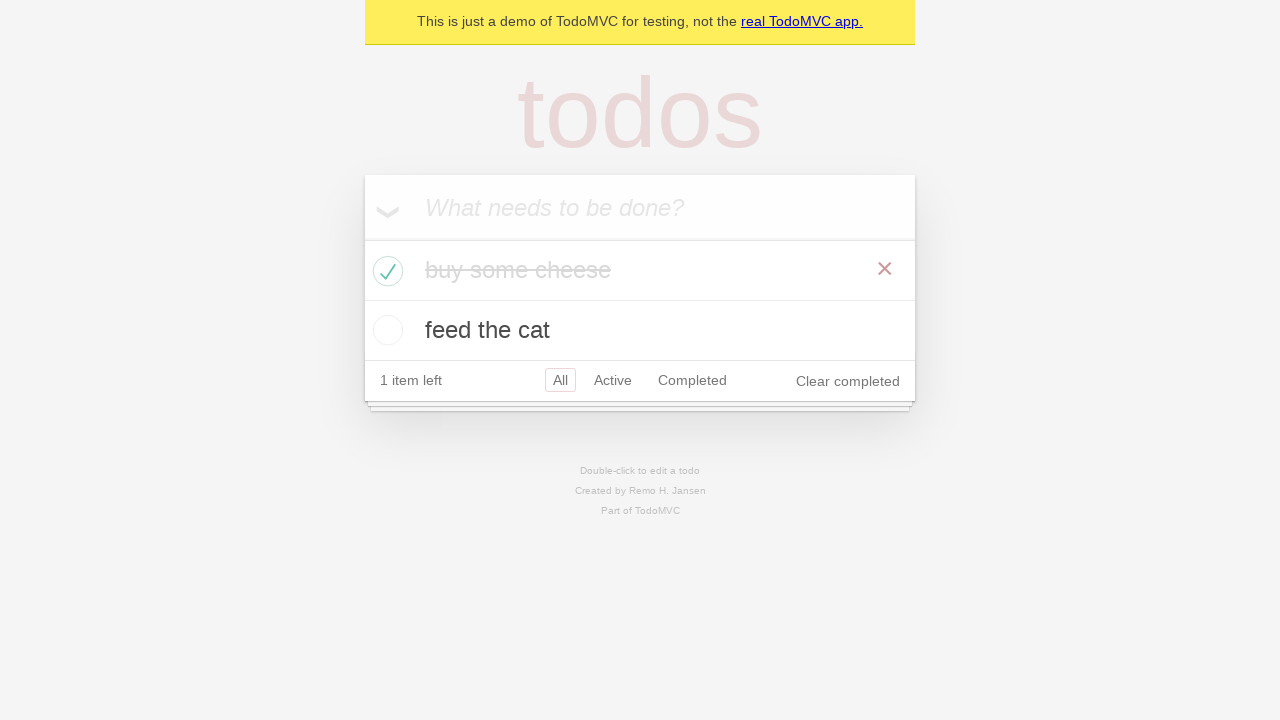